Tests window maximize and minimize functionality, capturing window properties at each state

Starting URL: https://devqa.io/

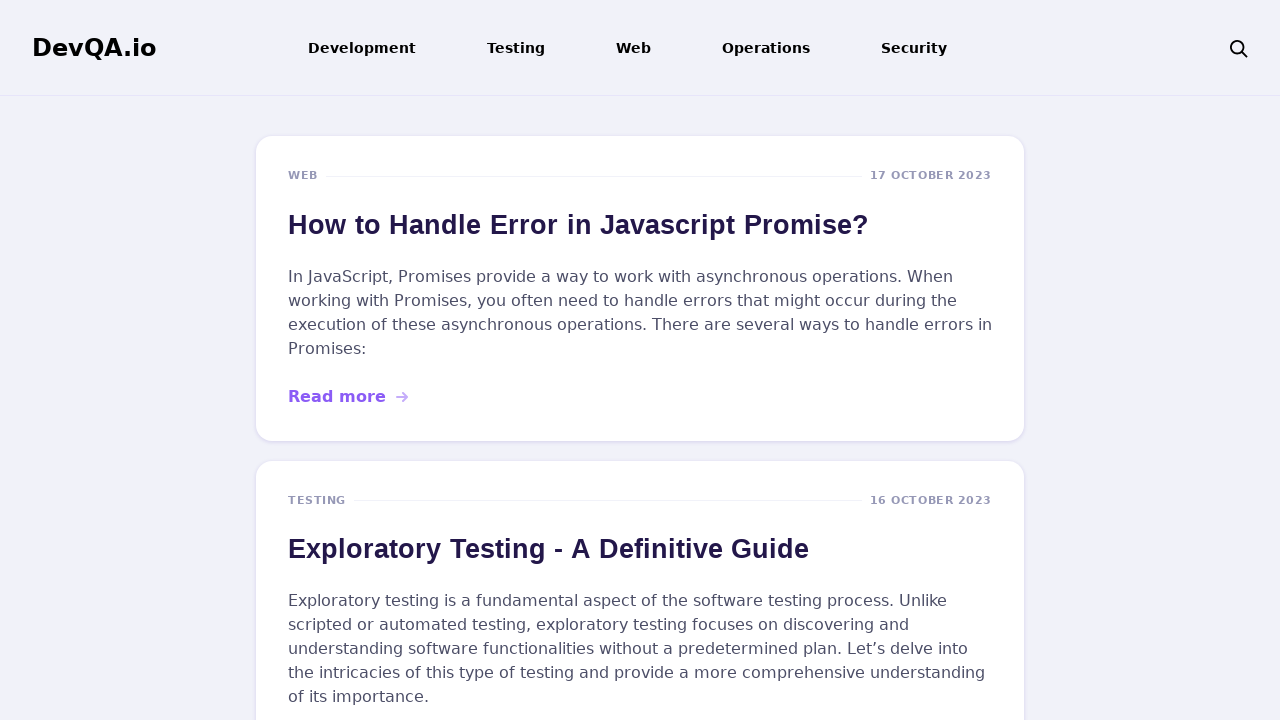

Navigated to https://devqa.io/
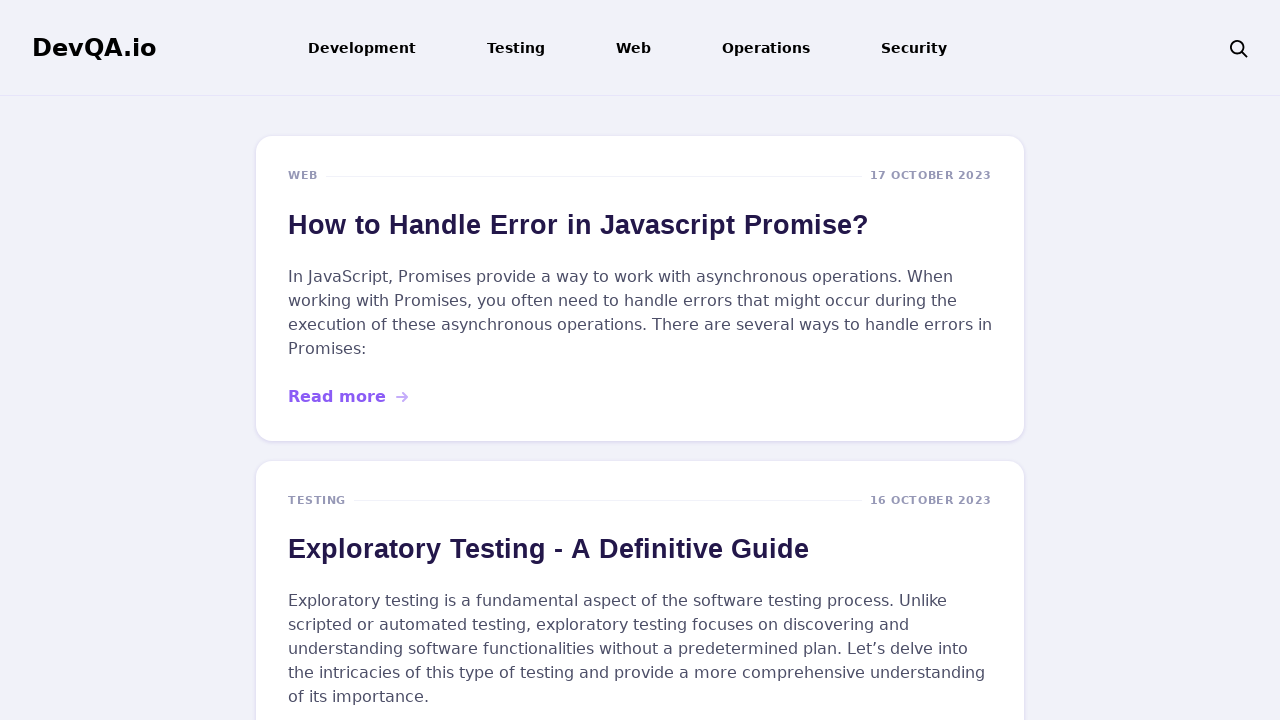

Maximized window by setting viewport to 1920x1080
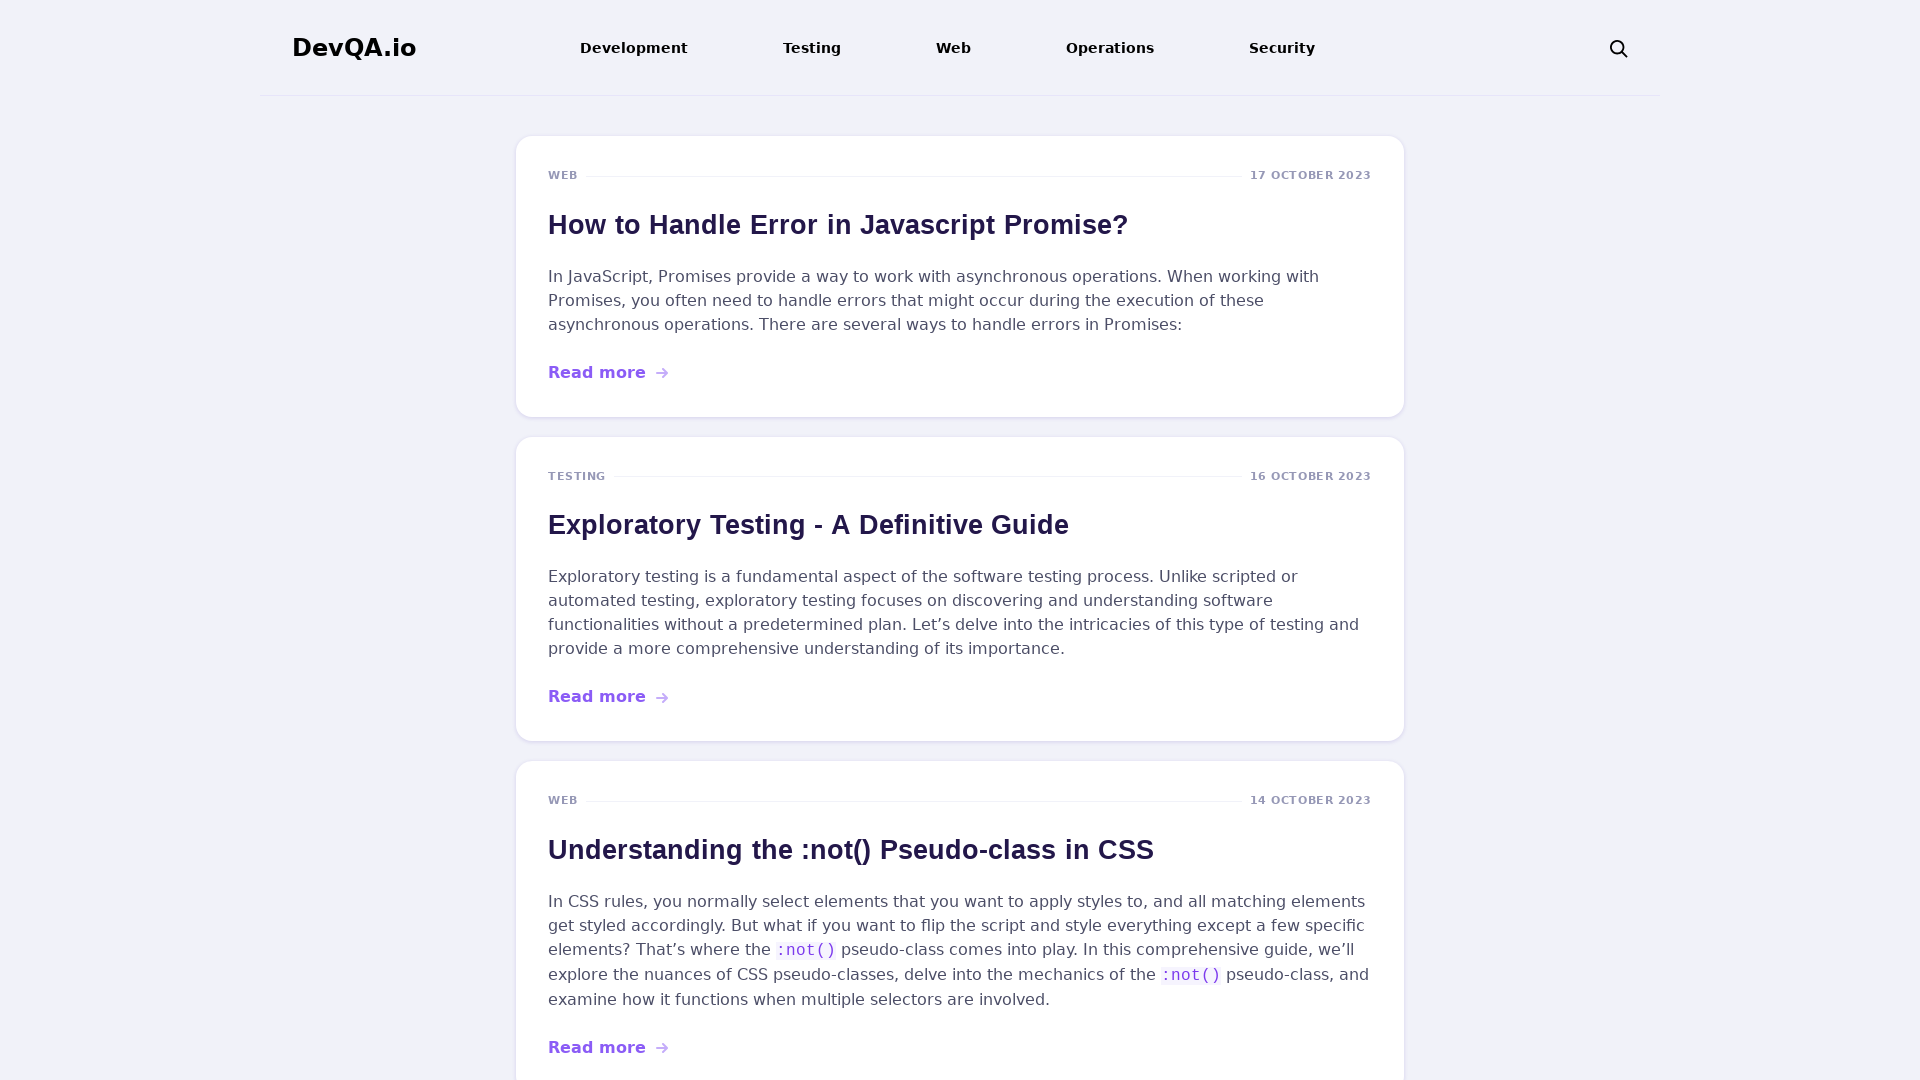

Minimized window effect by setting viewport to 800x600
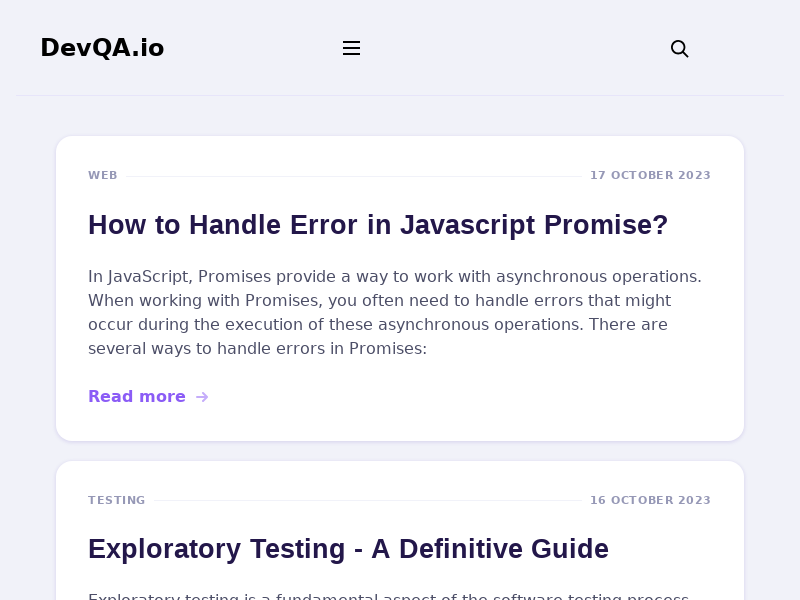

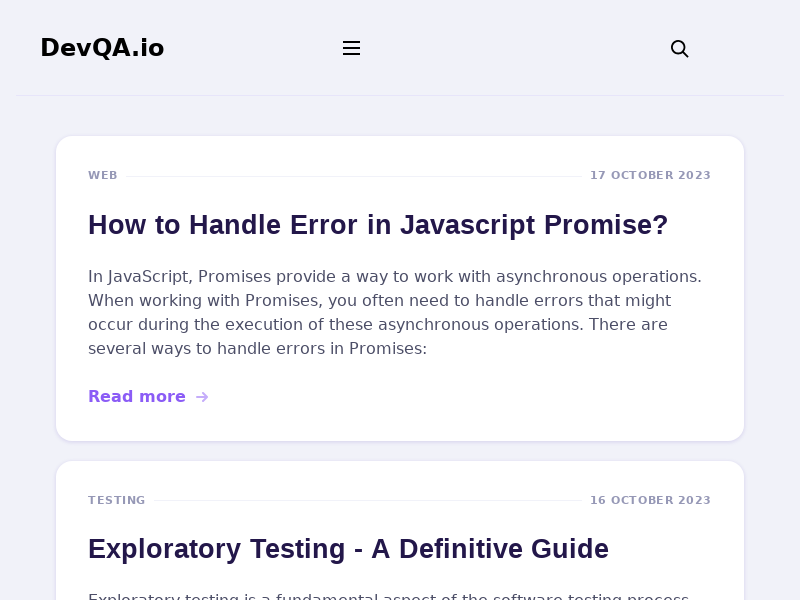